Tests that the empty trolley message disappears when an item is added to the cart

Starting URL: https://gabrielrowan.github.io/Finleys-Farm-Shop-FE/products.html

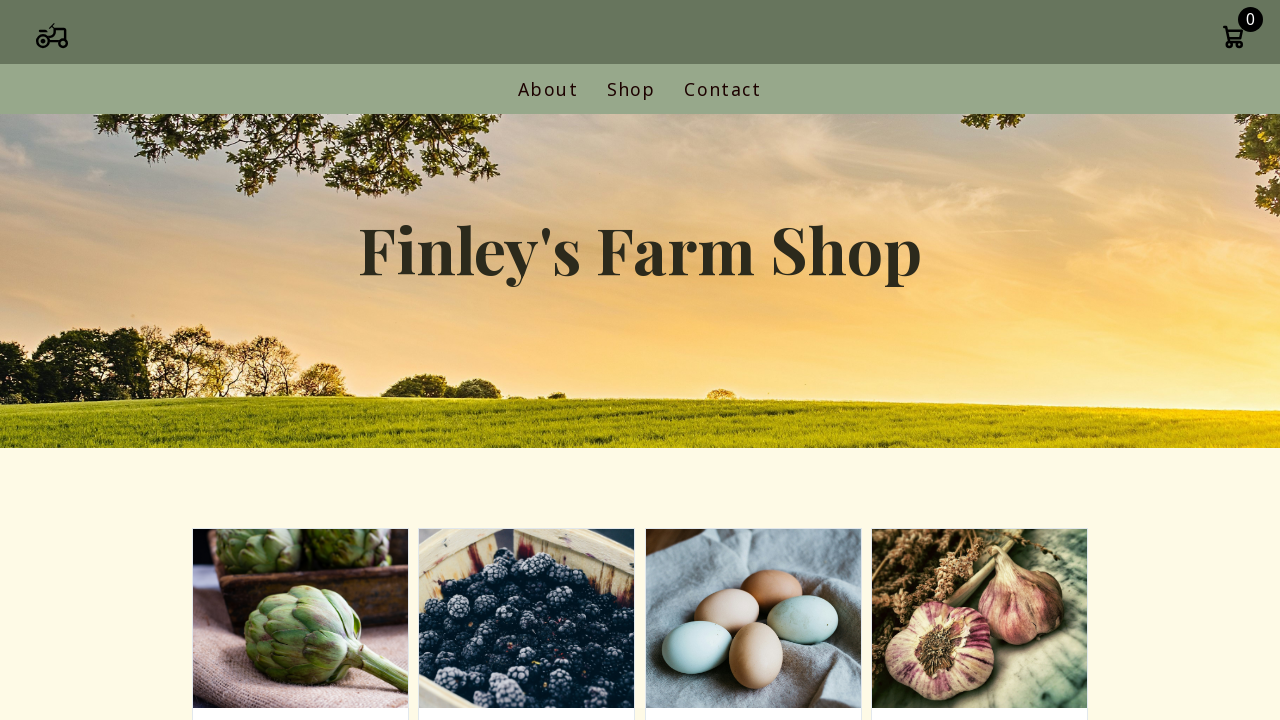

Waited for add-to-cart buttons to load
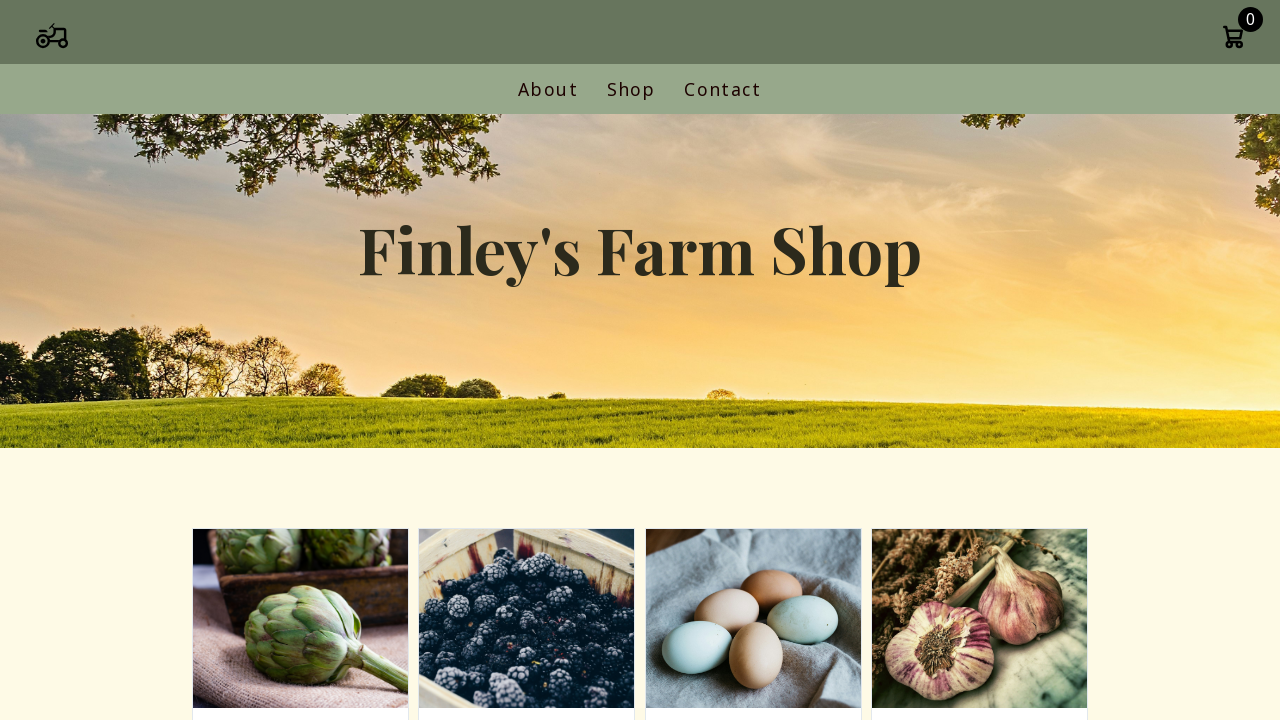

Clicked first add-to-cart button to add item to trolley at (300, 361) on .add-to-cart >> nth=0
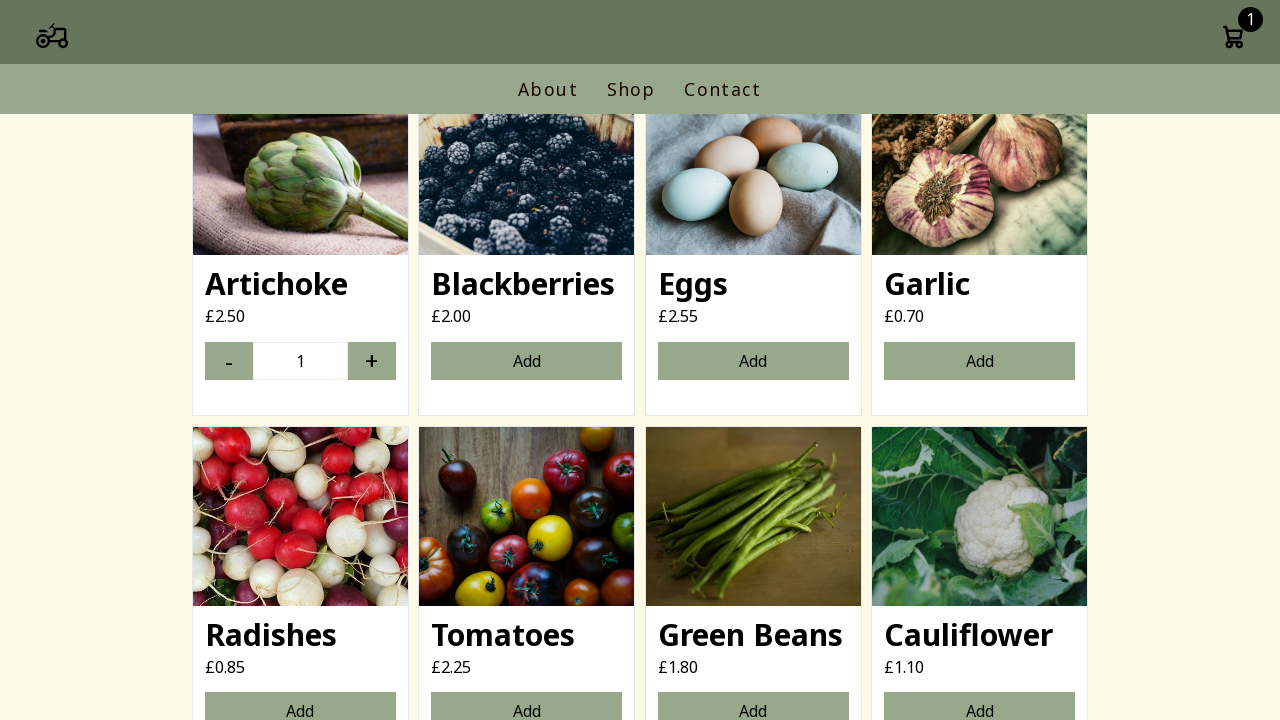

Verified empty trolley message is no longer visible
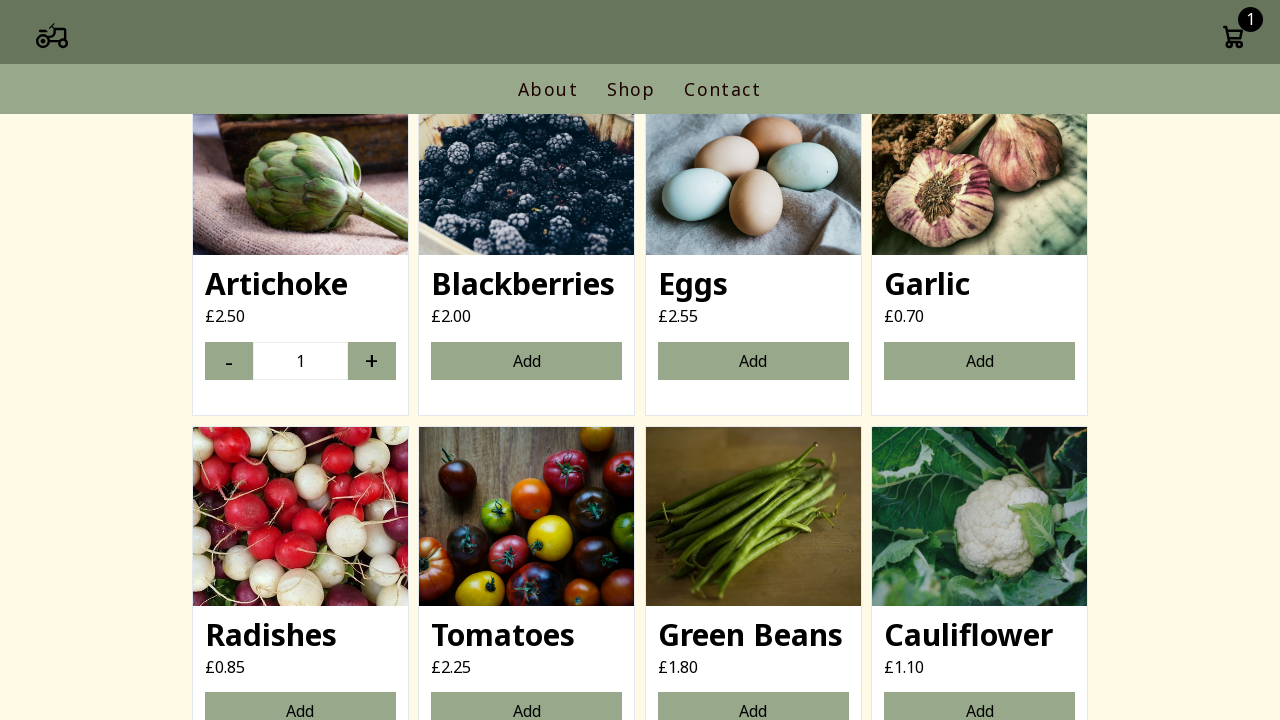

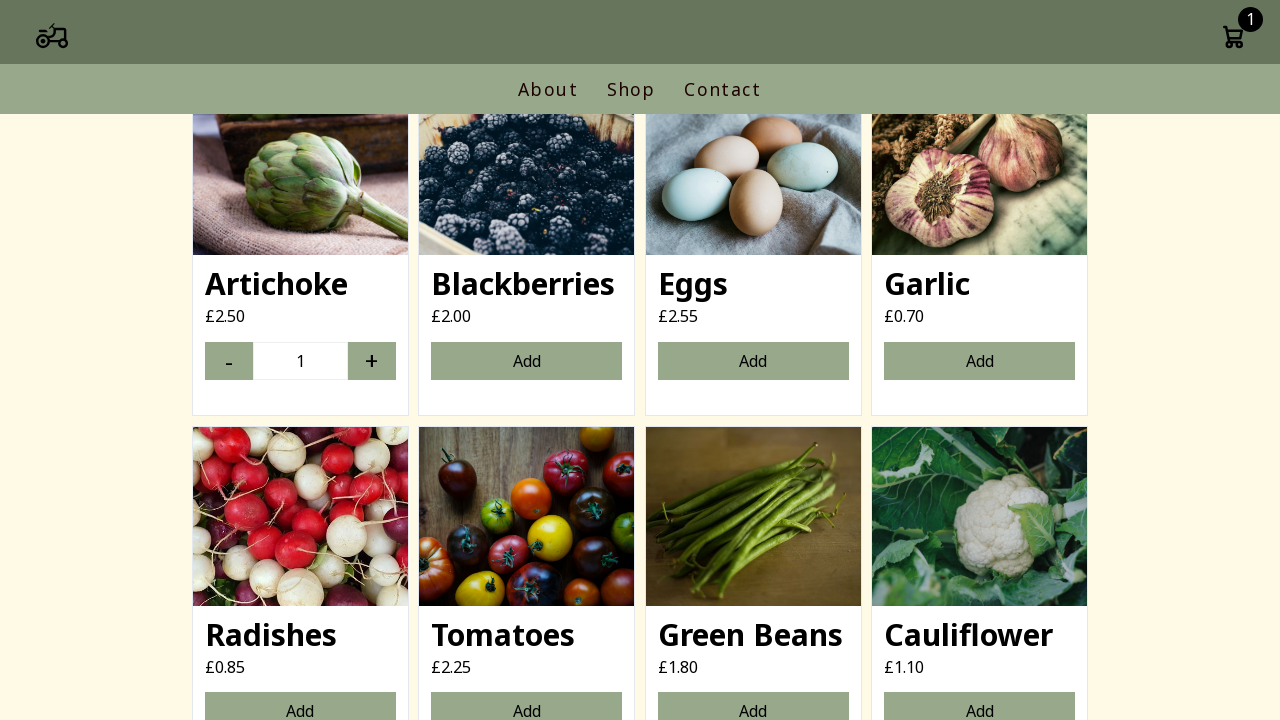